Tests form input functionality by entering text in a field and submitting the form, then verifying the confirmation message

Starting URL: https://www.selenium.dev/selenium/web/web-form.html

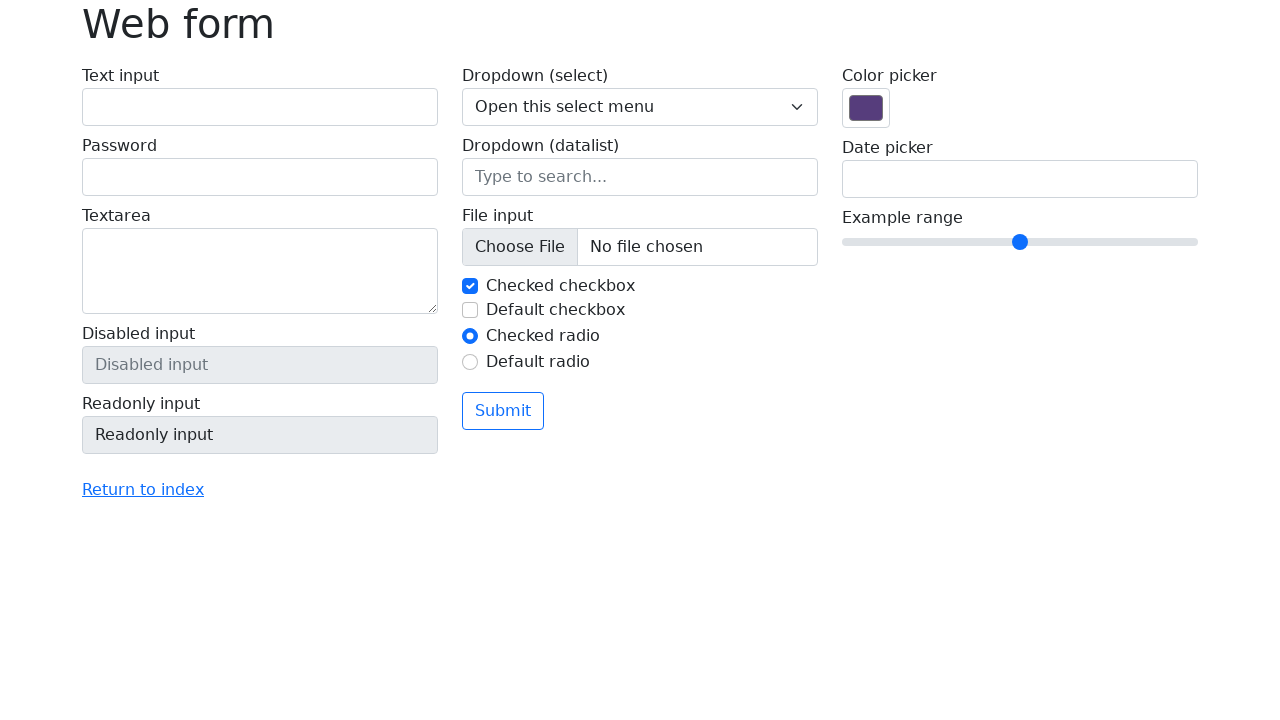

Clicked on text input field at (260, 107) on #my-text-id
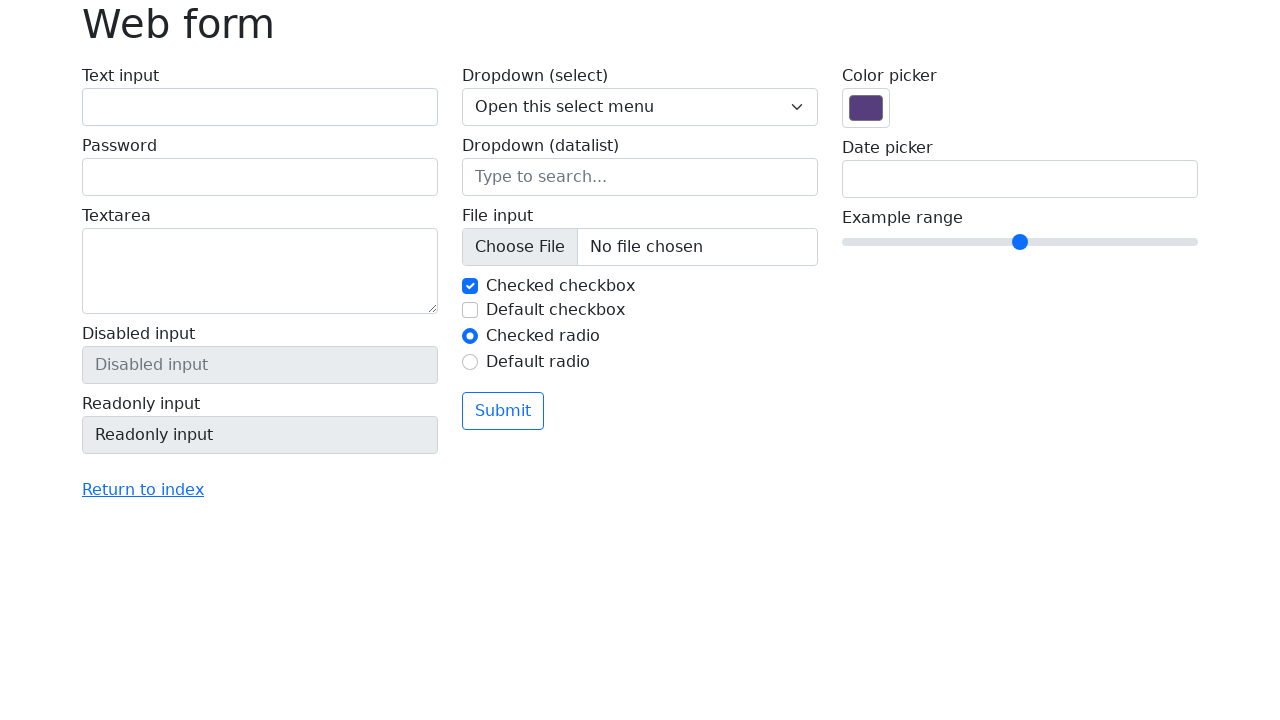

Filled text input field with 'Selenium' on #my-text-id
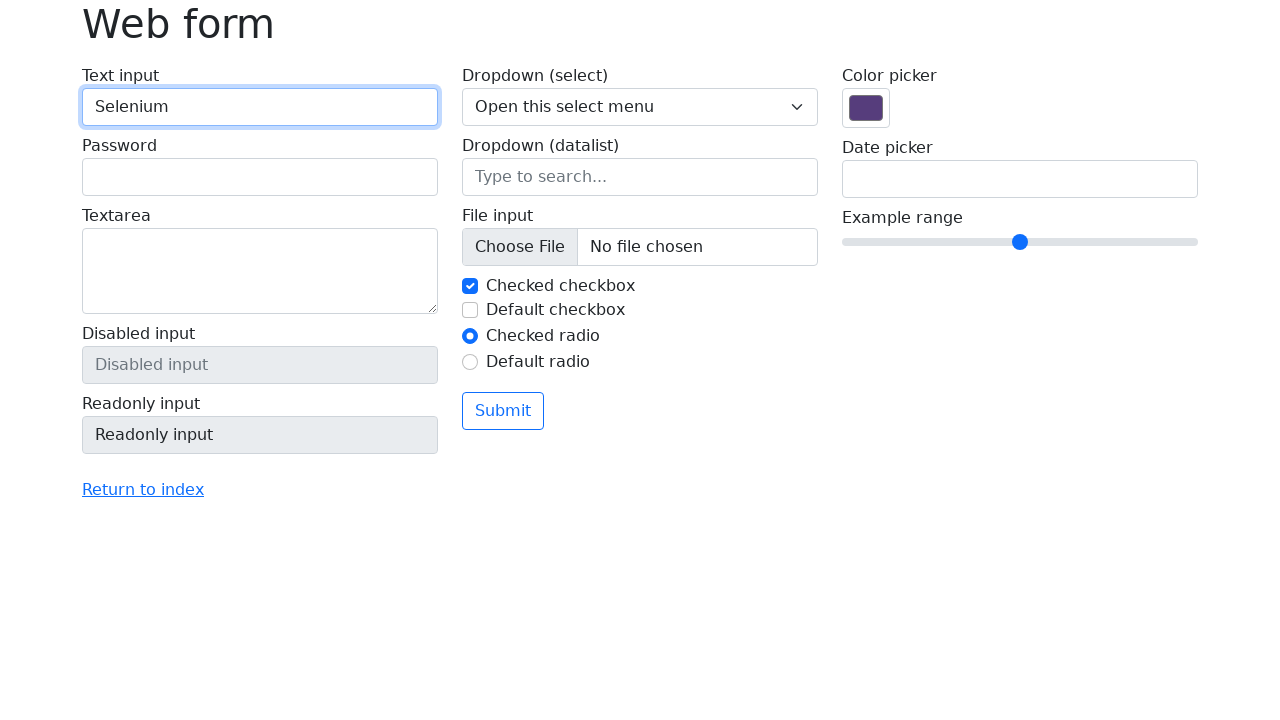

Clicked submit button to submit form at (503, 411) on button
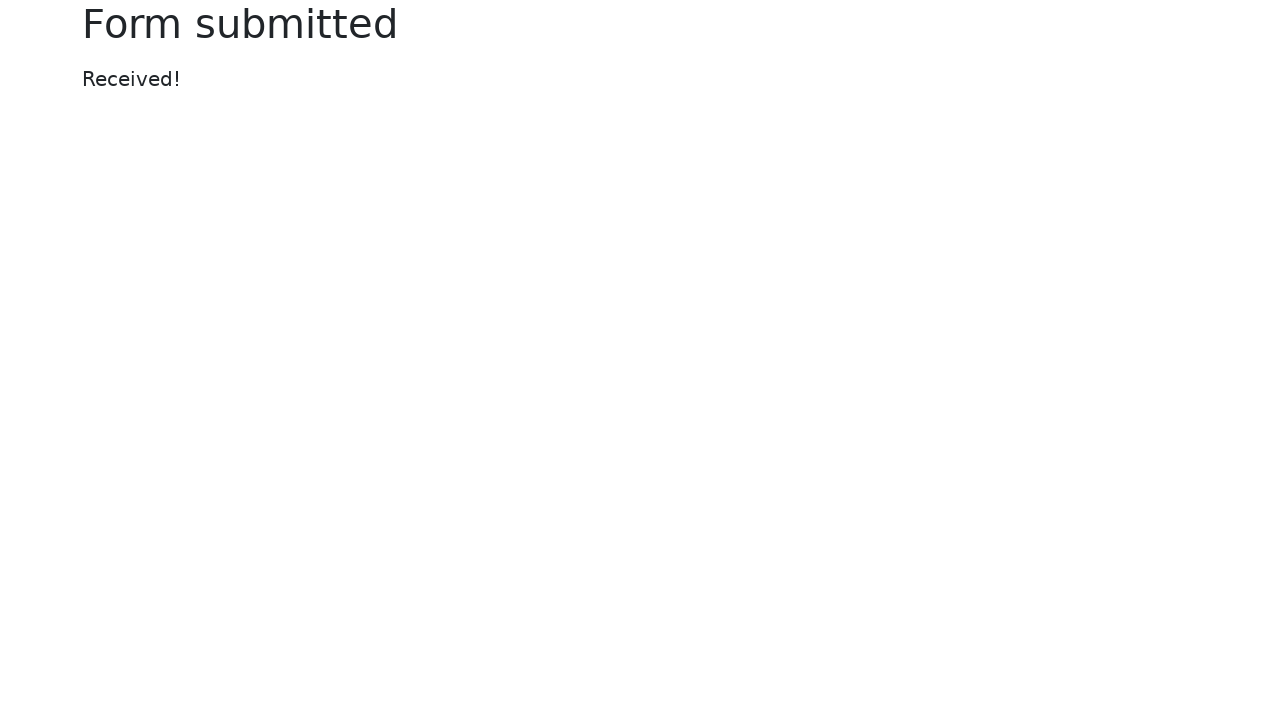

Confirmation message appeared after form submission
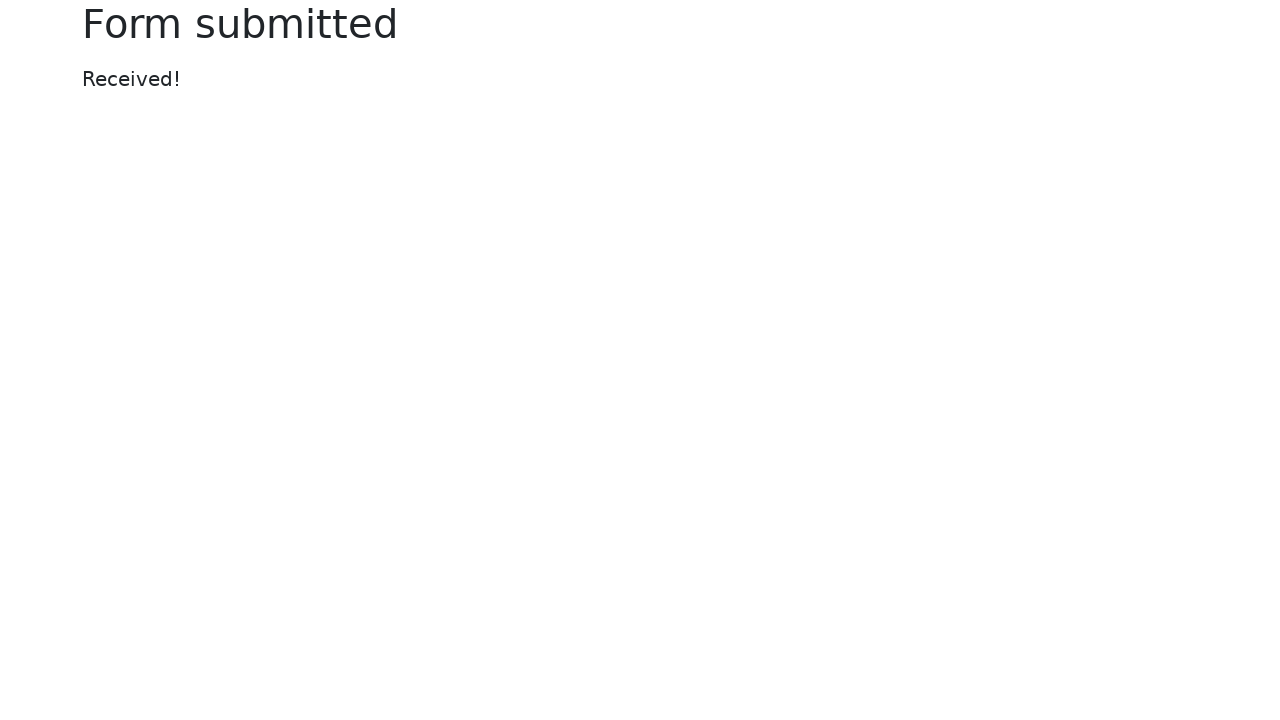

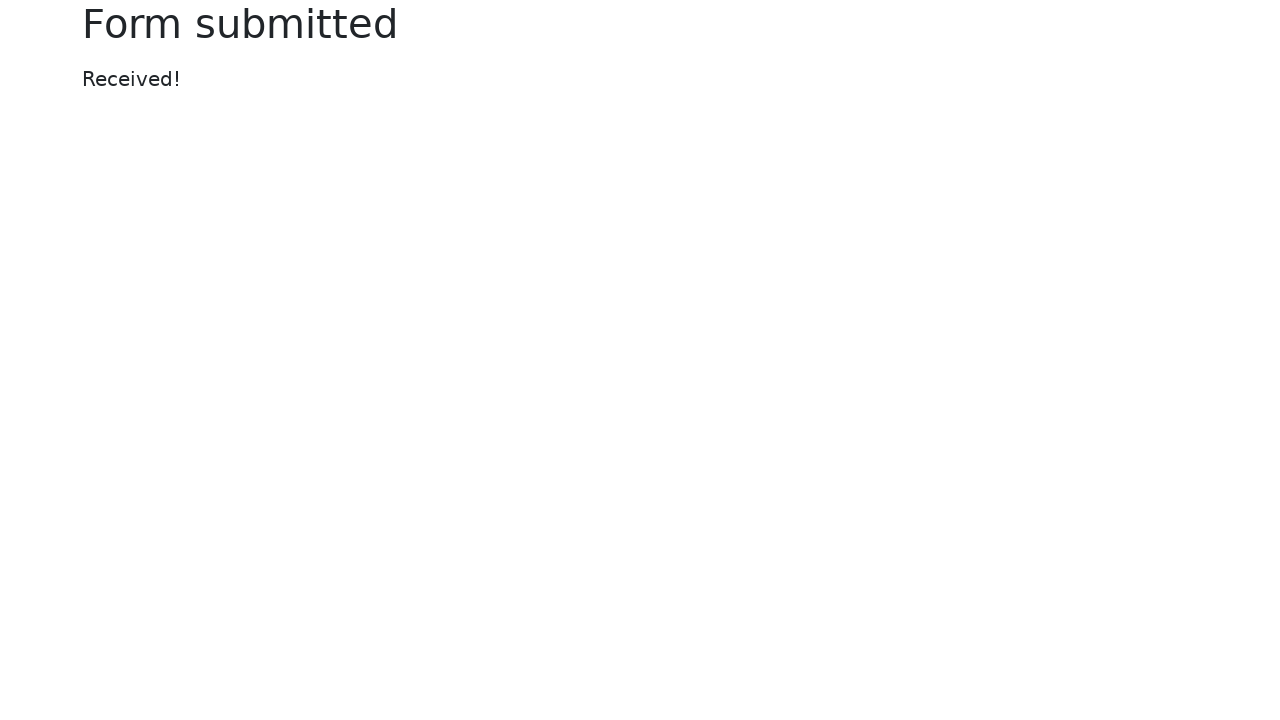